Tests static dropdown functionality by selecting options using three different methods: by index, by visible text, and by value

Starting URL: https://rahulshettyacademy.com/dropdownsPractise/

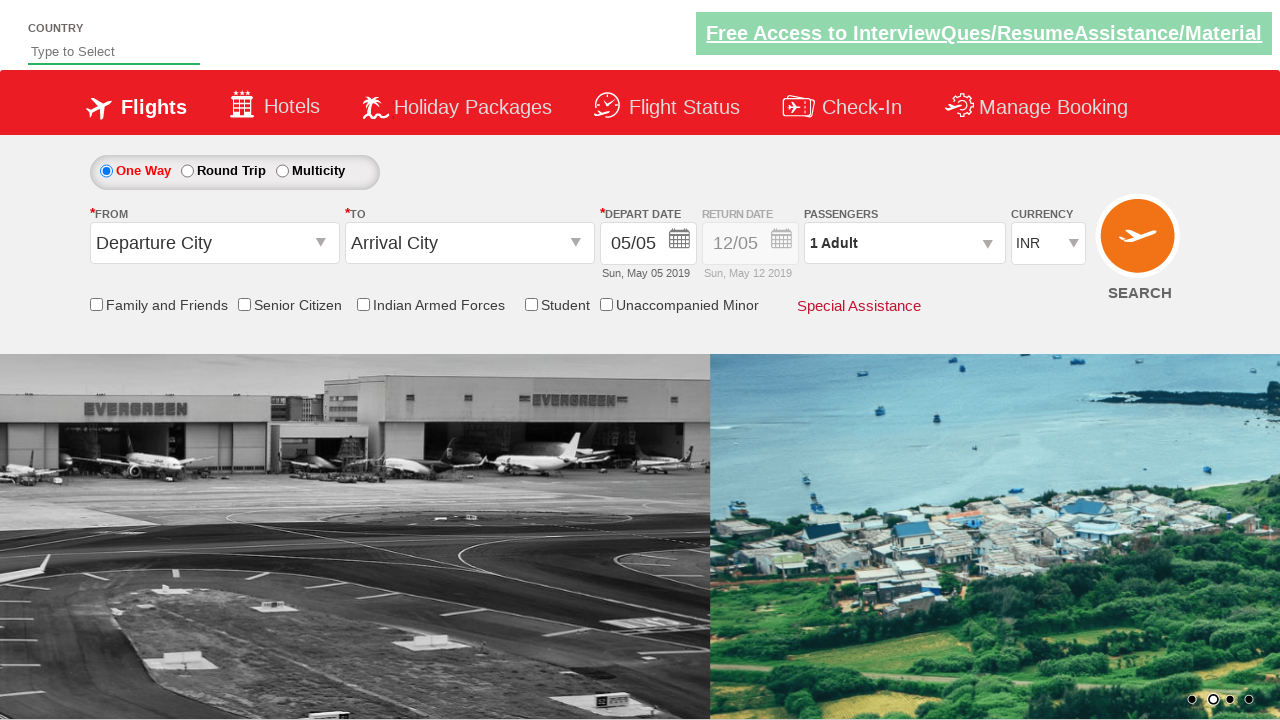

Selected dropdown option by index 3 (4th option) on #ctl00_mainContent_DropDownListCurrency
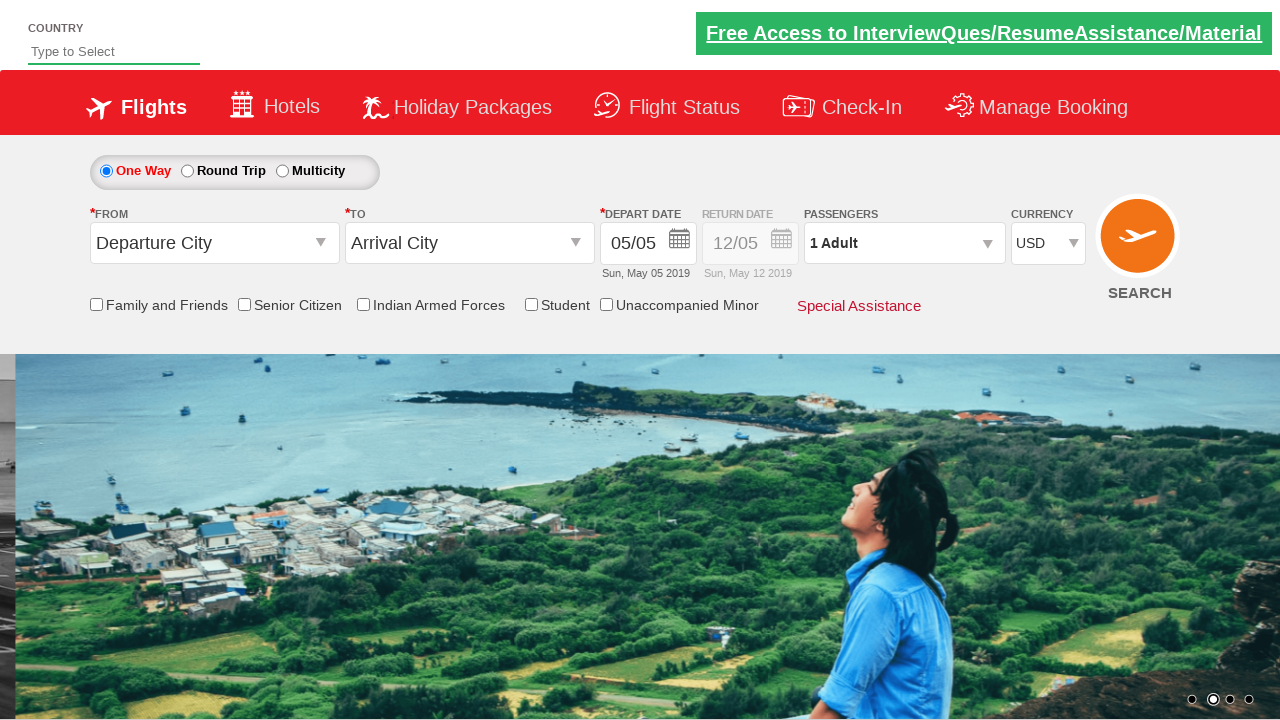

Selected dropdown option by visible text 'USD' on #ctl00_mainContent_DropDownListCurrency
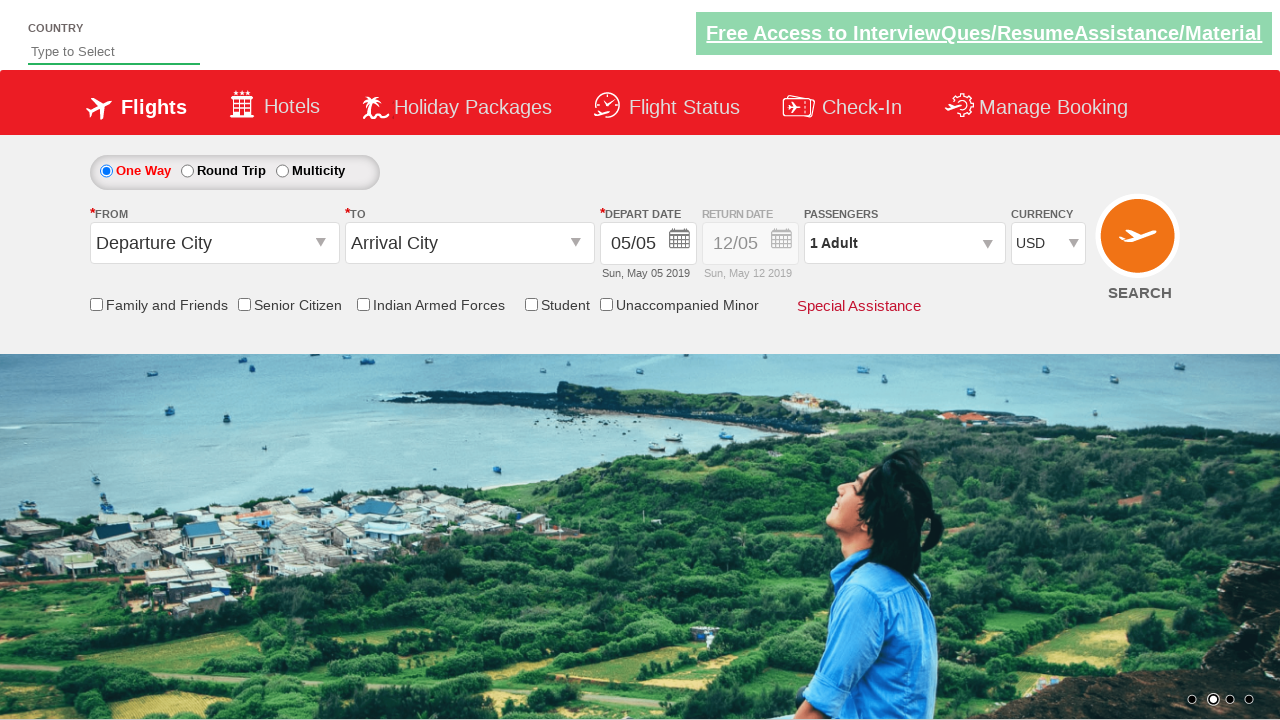

Selected dropdown option by value 'INR' on #ctl00_mainContent_DropDownListCurrency
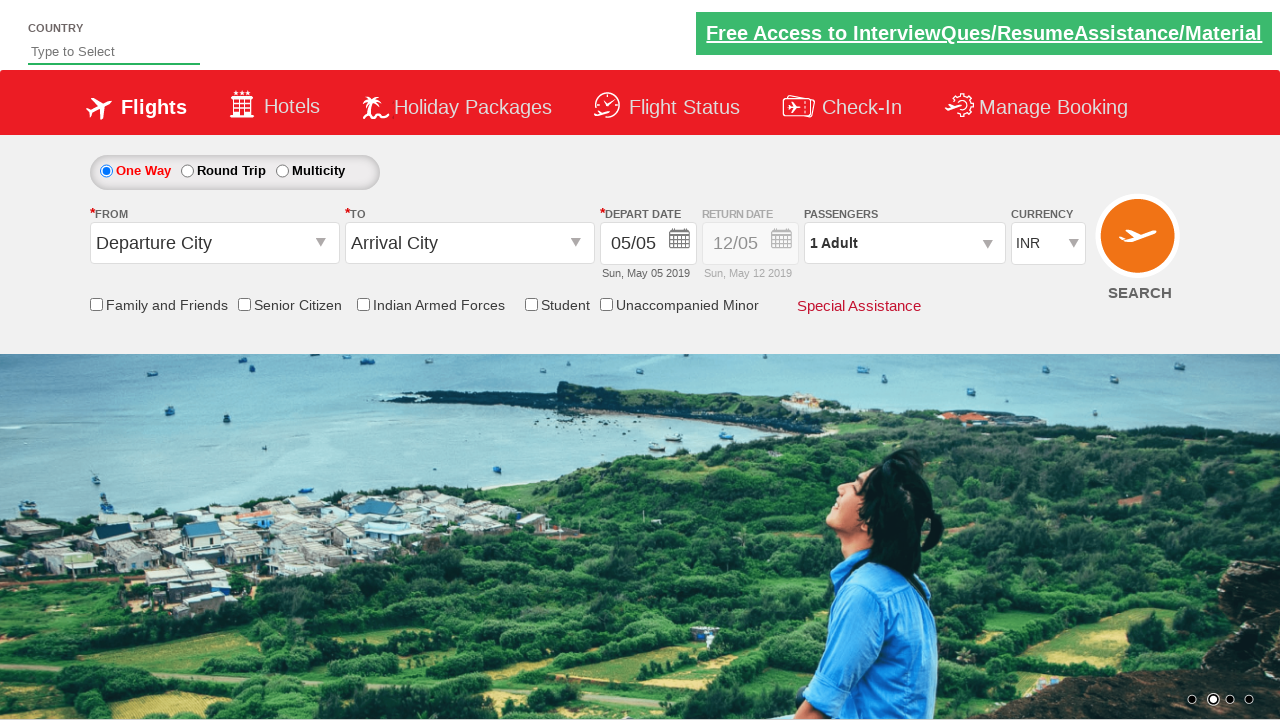

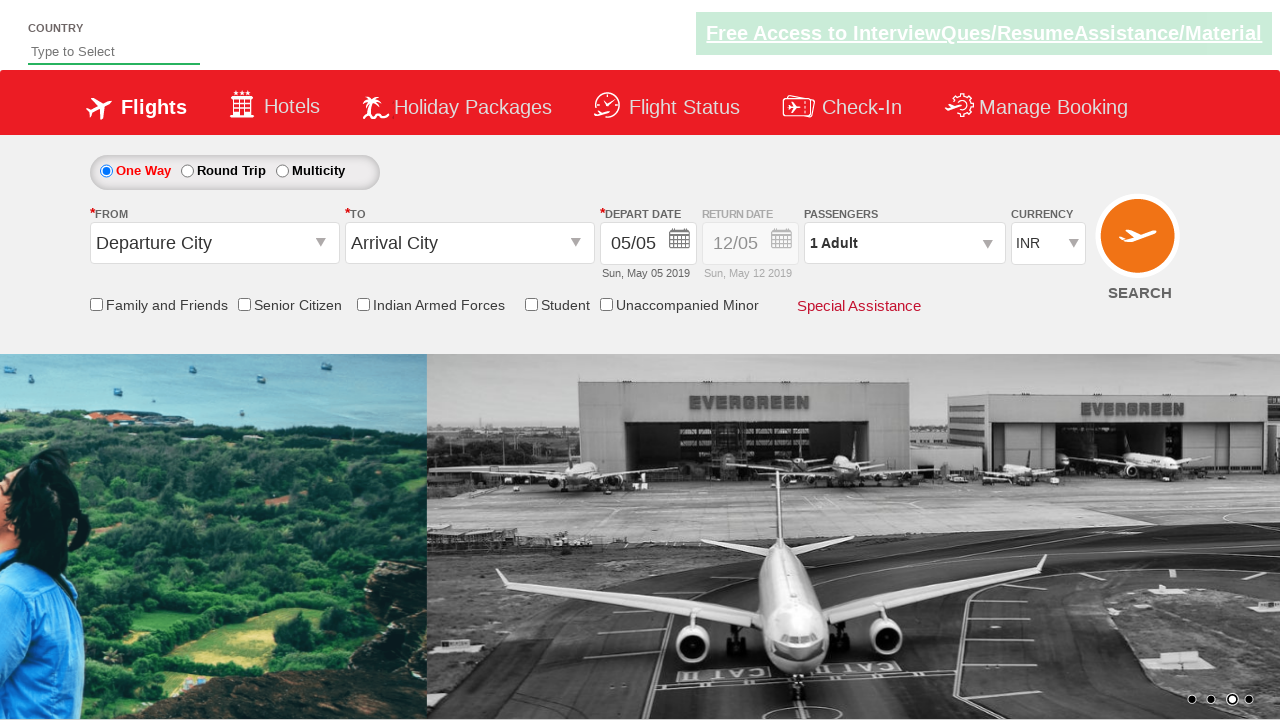